Tests the HLA haplotype statistics form by selecting a population, choosing haplotype loci from a dropdown, filling in HLA values, and submitting the form to view results.

Starting URL: https://www.haplostats.org/haplostats

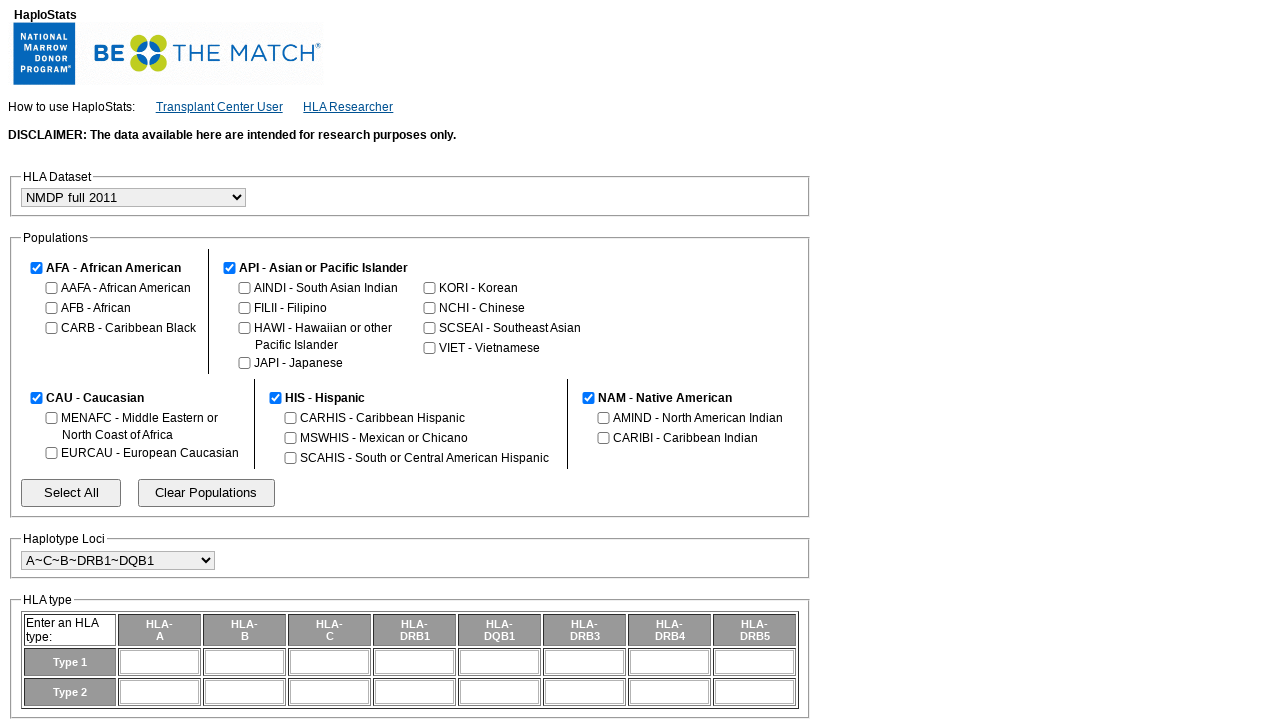

Clicked clear button to reset population selections at (206, 493) on .popButton2
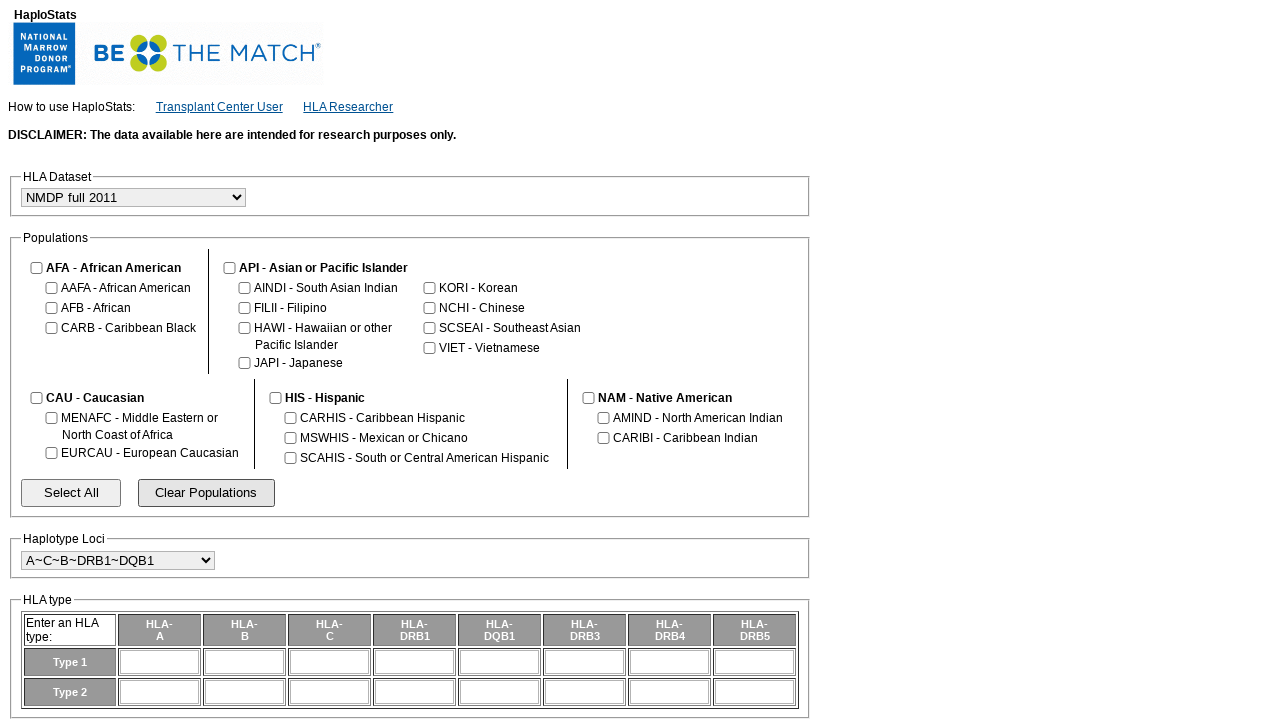

Selected Caucasian (CAU) population checkbox at (36, 398) on fieldset.criteria input[type='checkbox'][value='CAU']
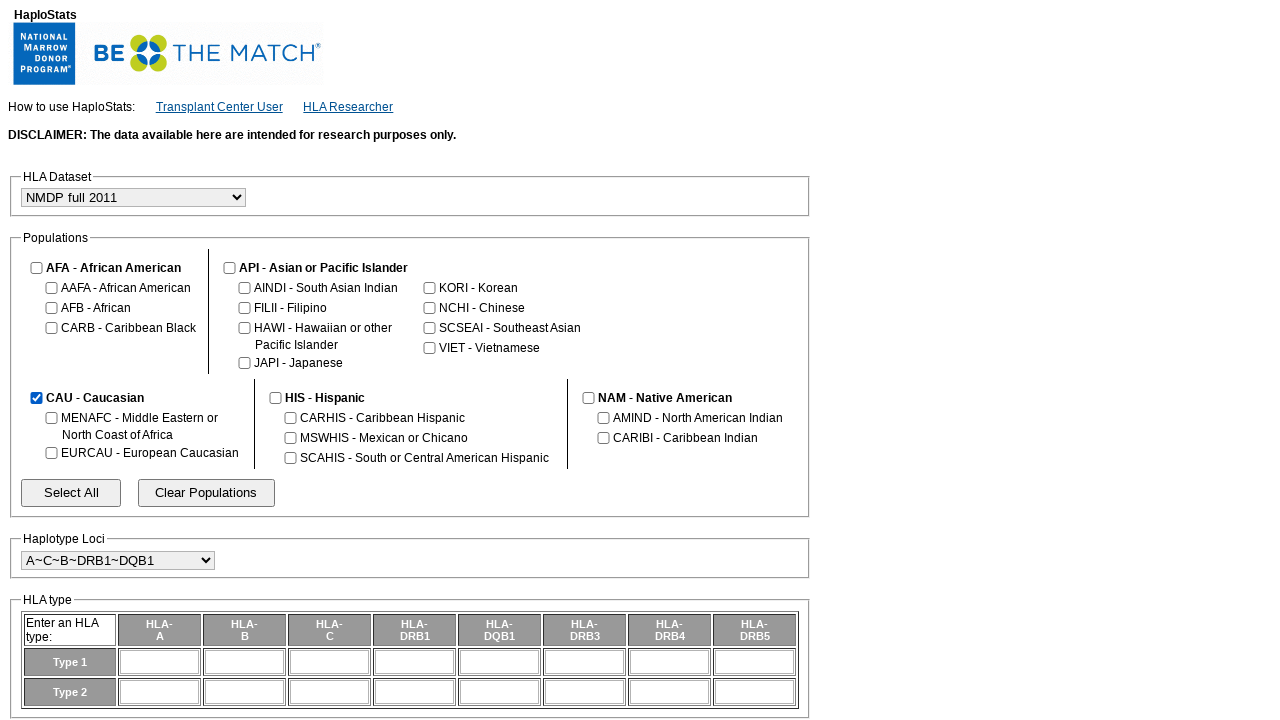

Selected haplotype loci 'A~C~B~DRBX~DRB1~DQB1' from dropdown on select[name='haplotypeLoci']
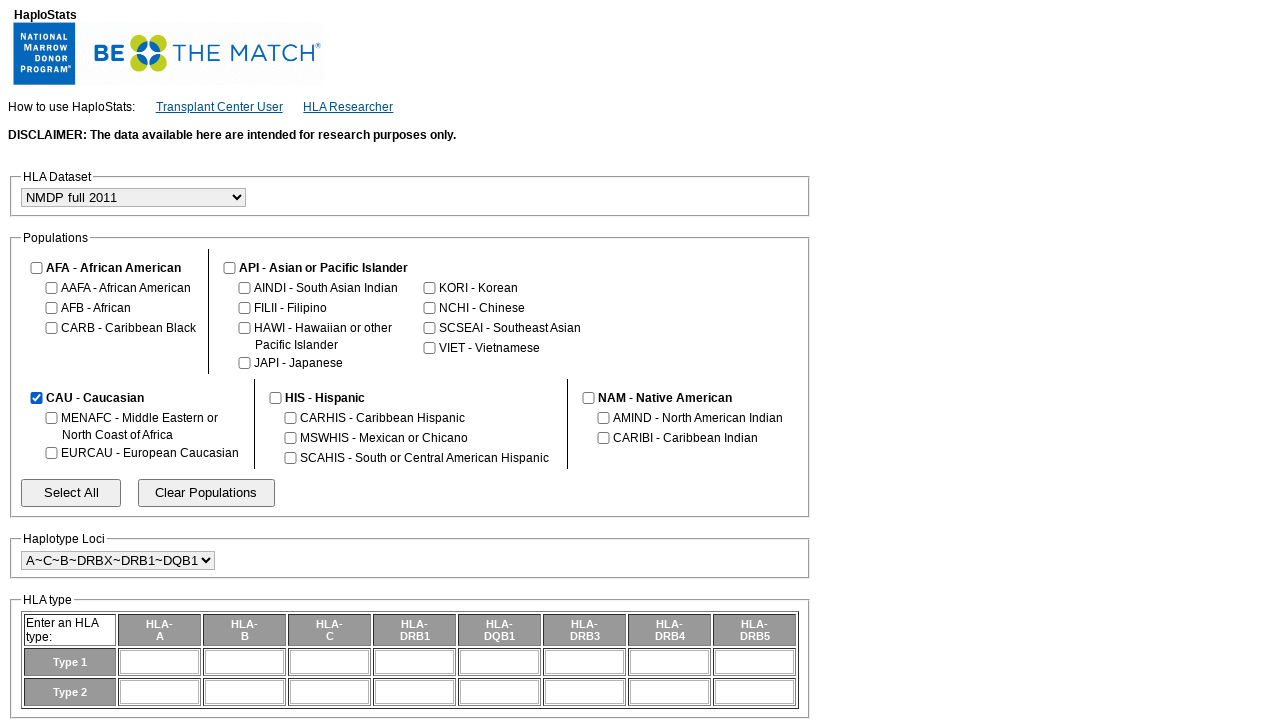

Filled HLA A1 field with '02:01' on input[name='a1']
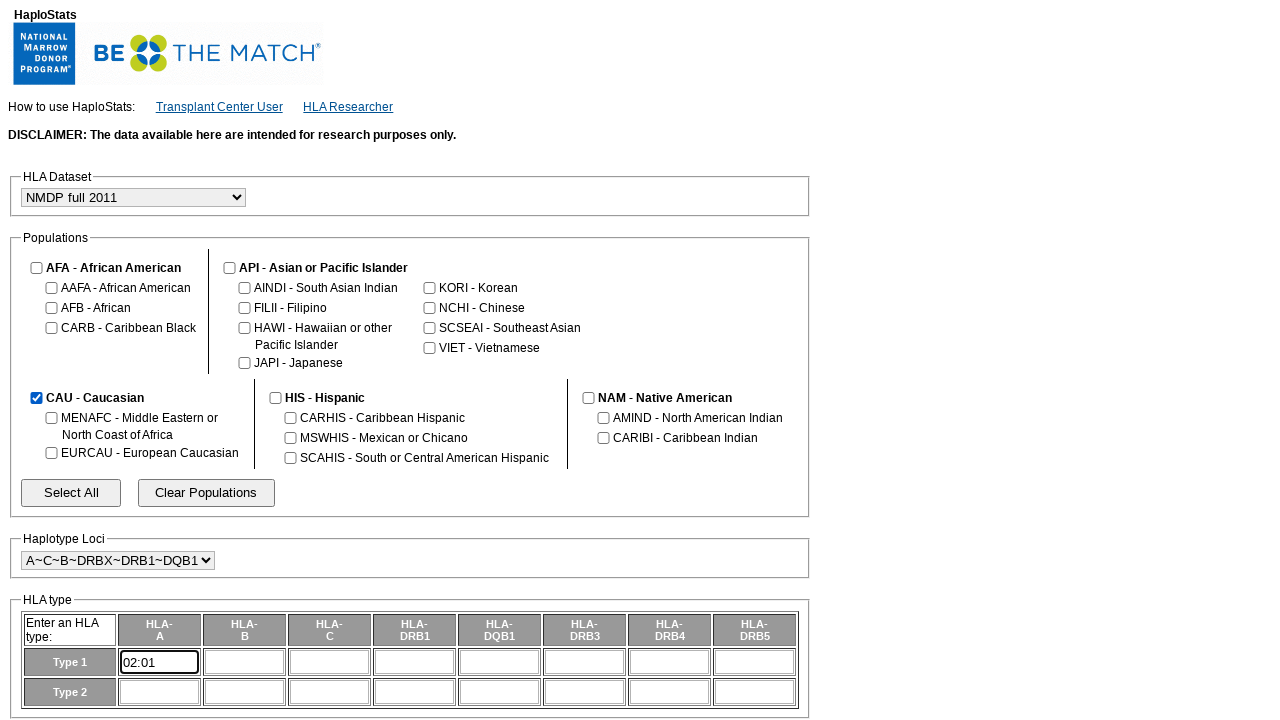

Filled HLA B1 field with '07:02' on input[name='b1']
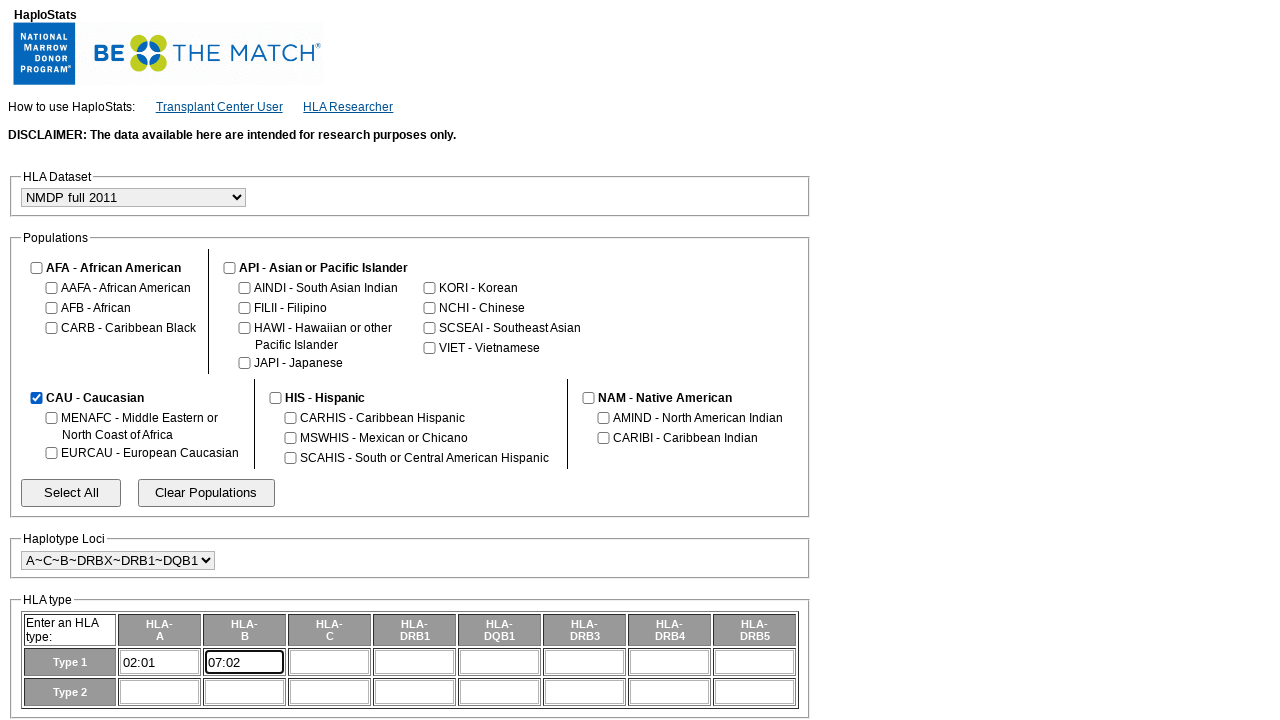

Filled HLA C1 field with '07:02' on input[name='c1']
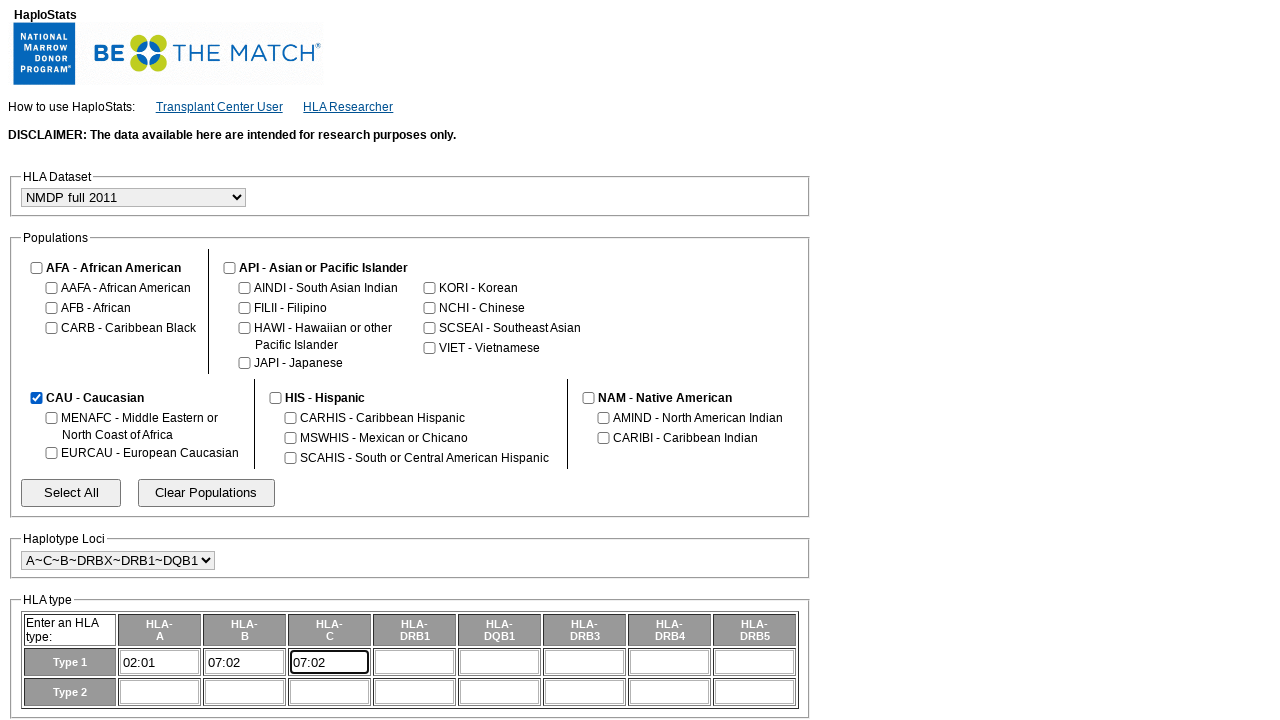

Filled DRB1 field with '15:01' on input[name='drb11']
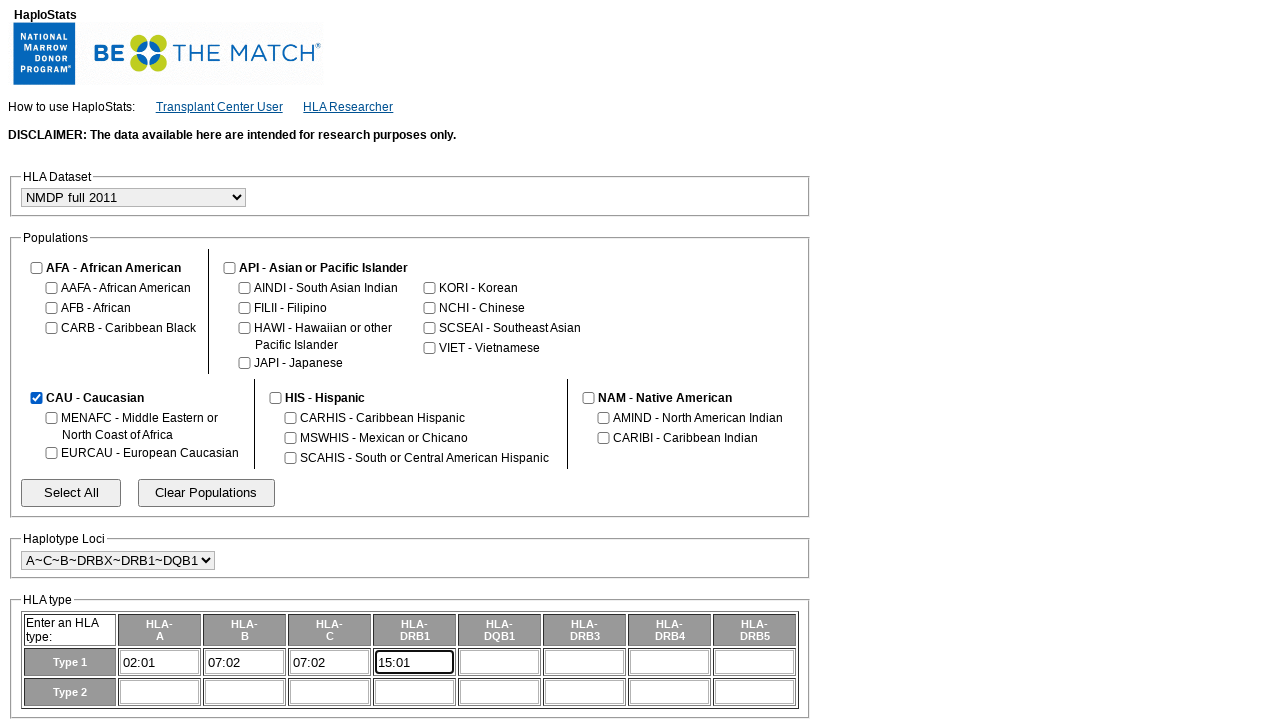

Filled DQB1 field with '06:02' on input[name='dqb11']
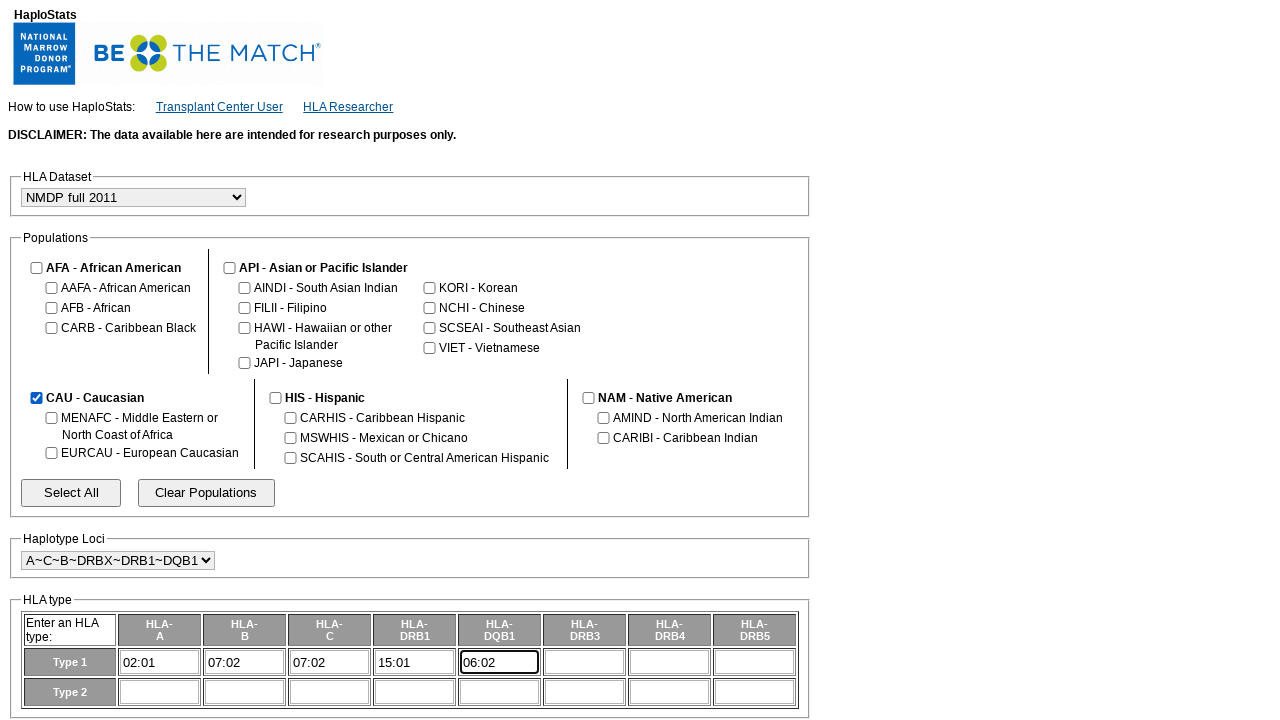

Clicked form submit button at (61, 683) on input[name='_eventId_success']
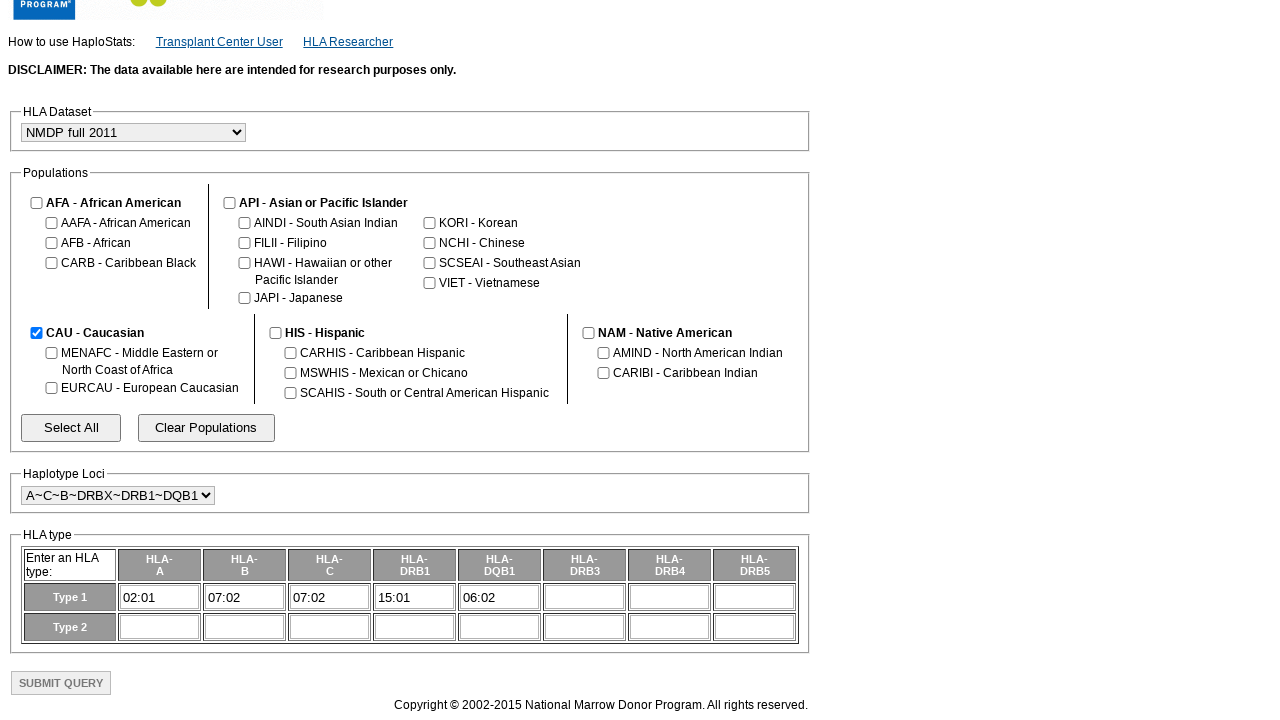

New page/tab opened with results
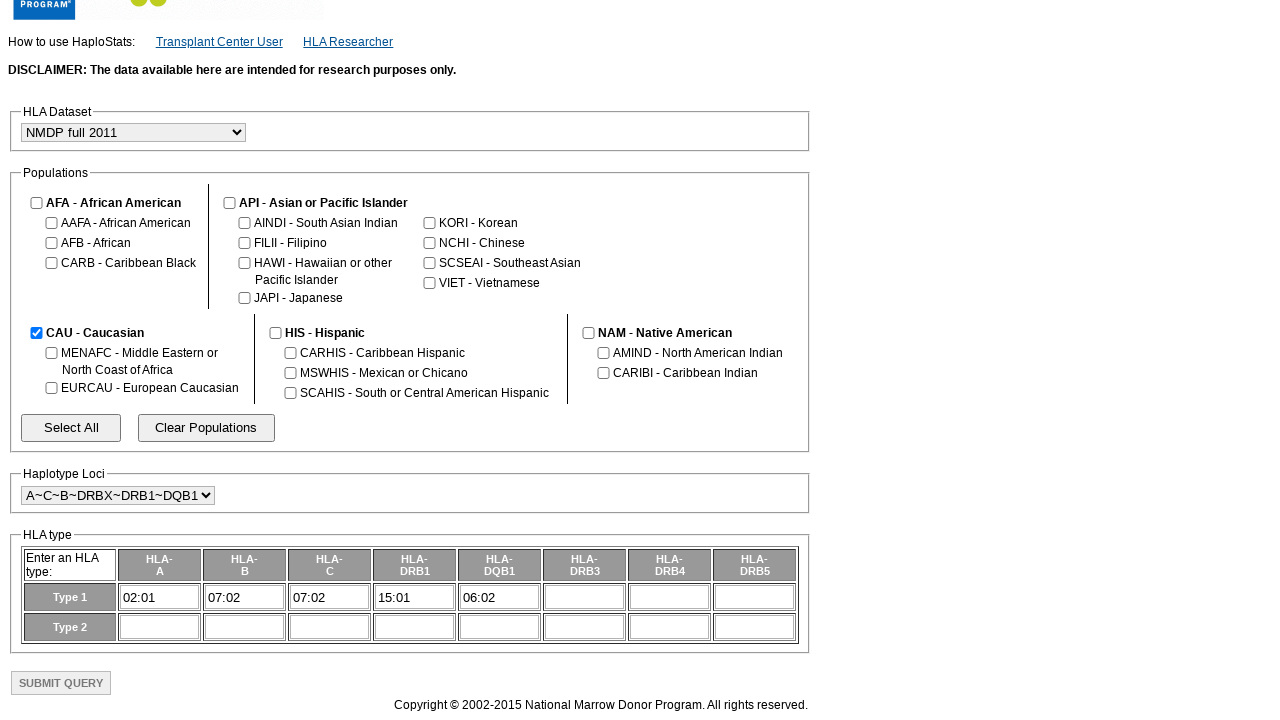

Switched to new results page
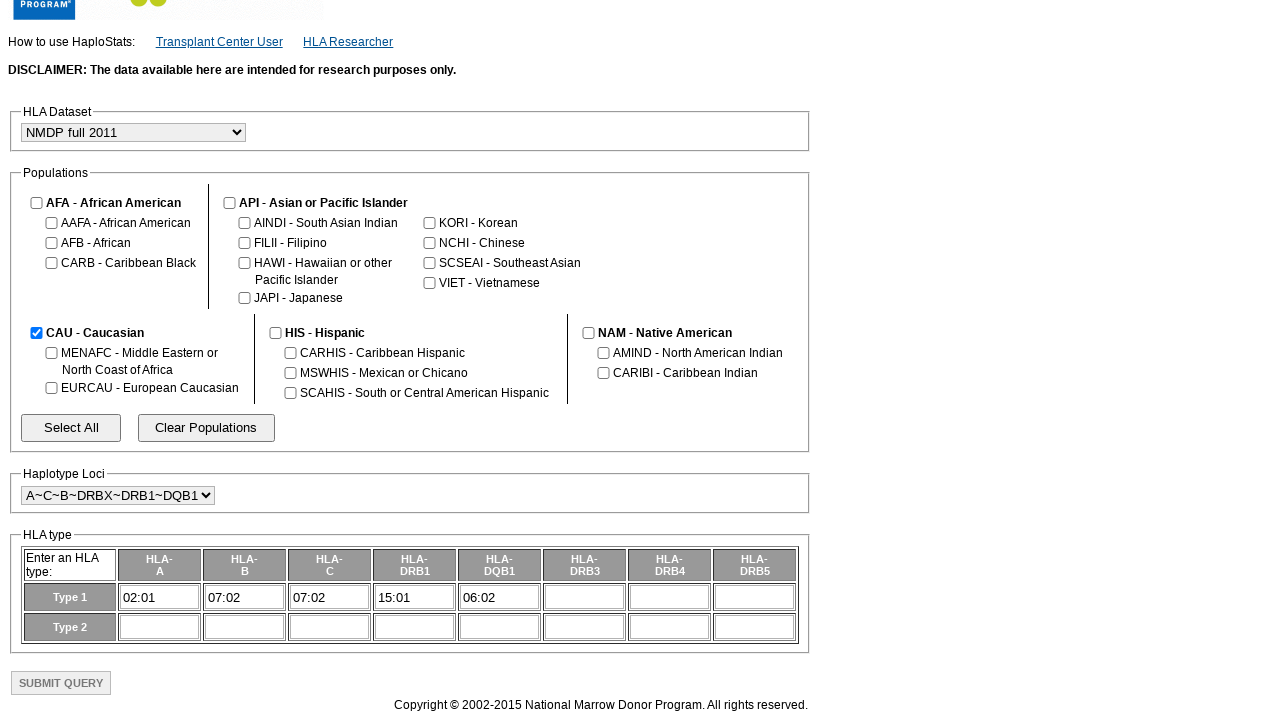

Results table loaded with HLA haplotype statistics
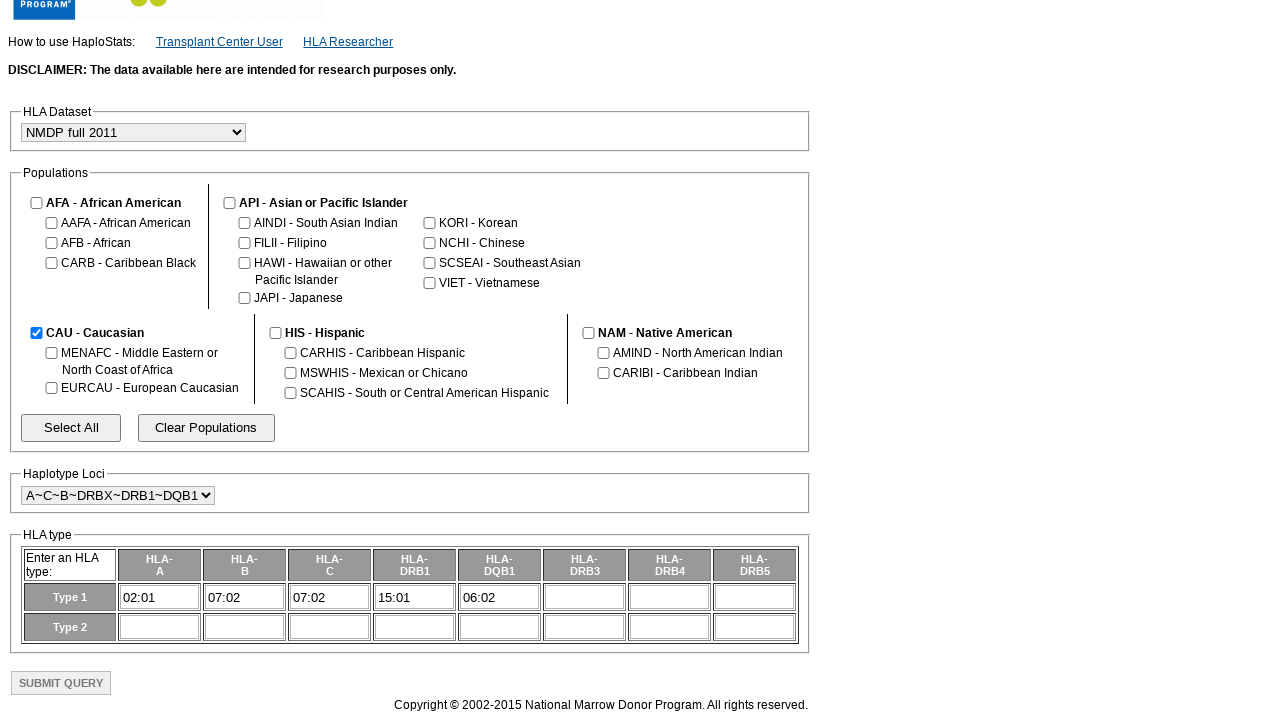

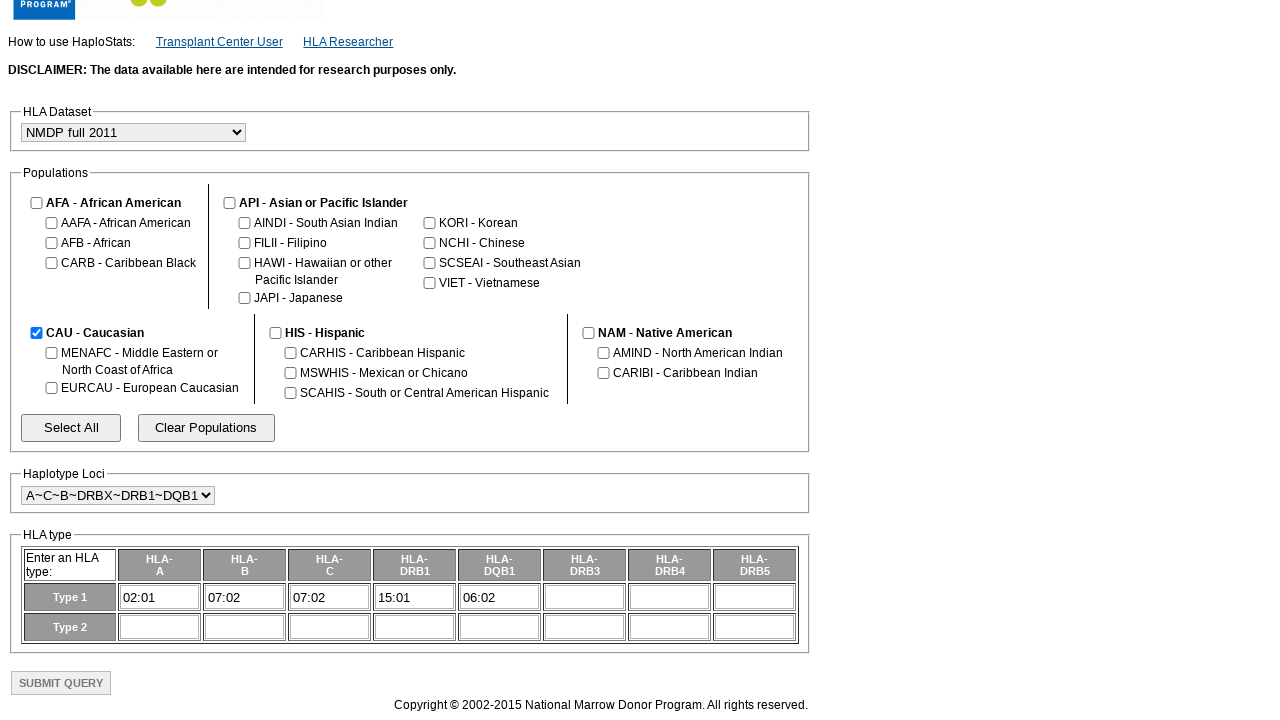